Tests that the Clear completed button displays correct text after marking an item complete

Starting URL: https://demo.playwright.dev/todomvc

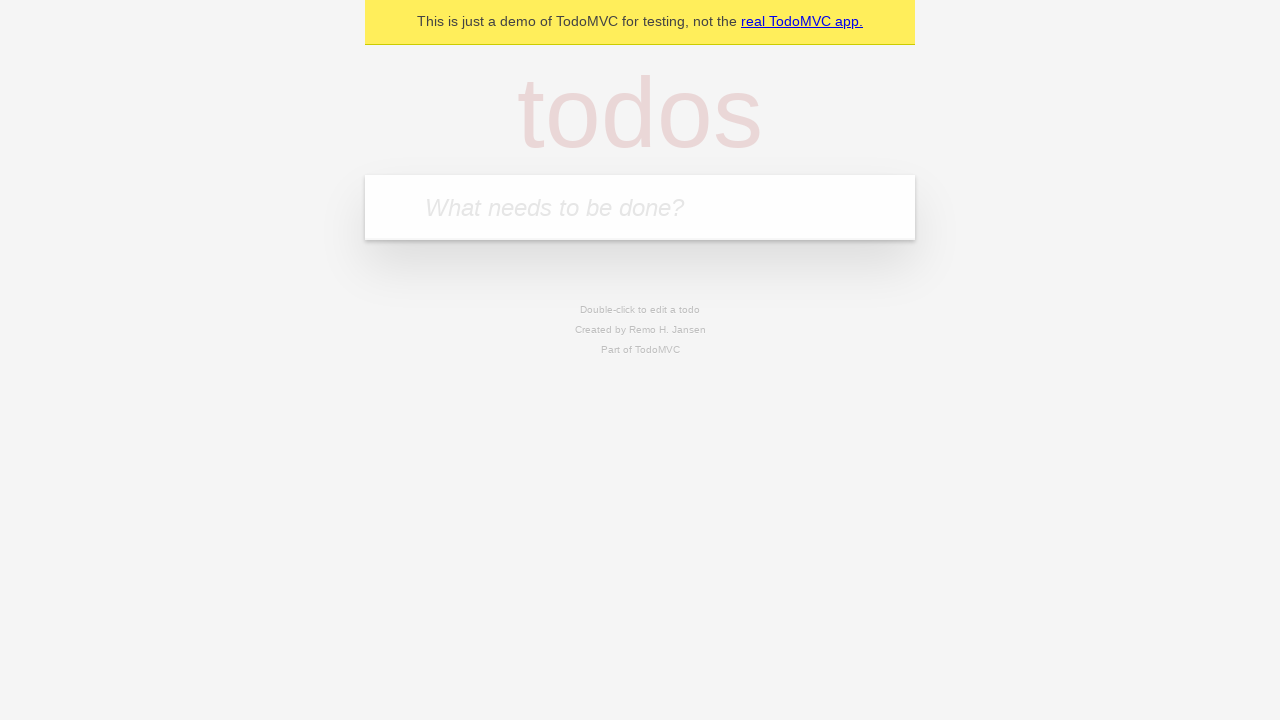

Filled todo input with 'buy some cheese' on internal:attr=[placeholder="What needs to be done?"i]
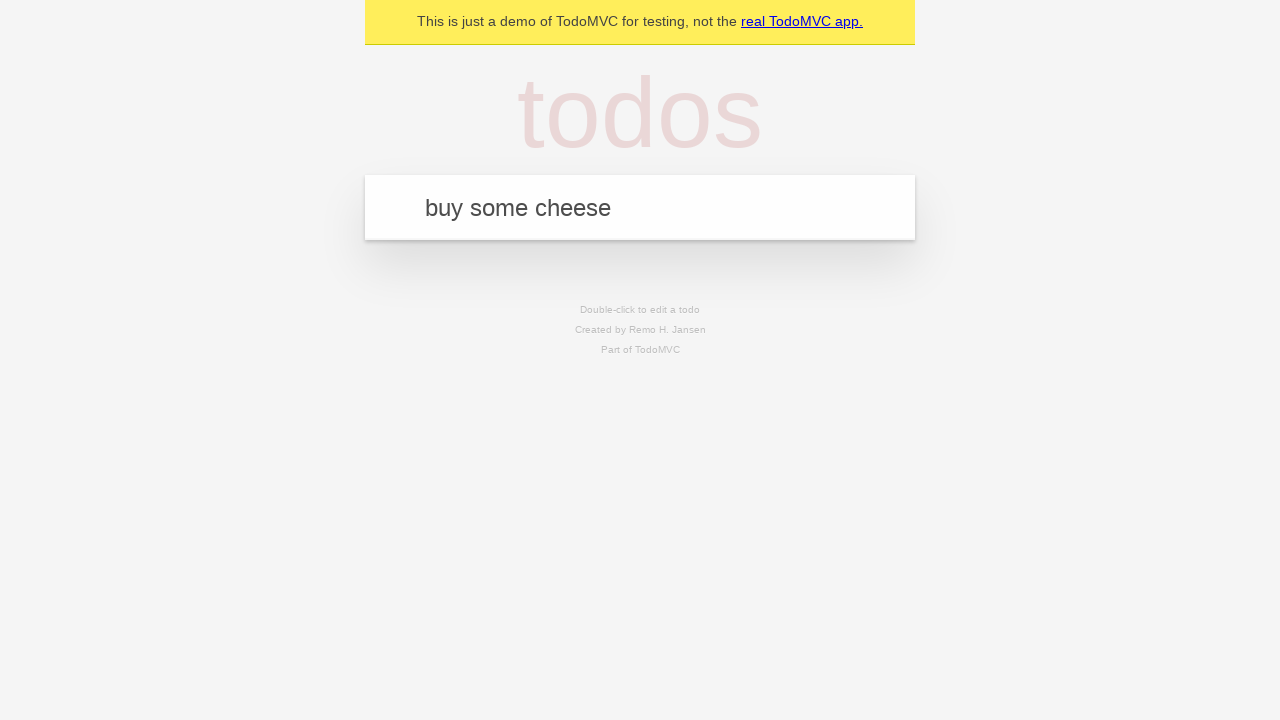

Pressed Enter to create todo 'buy some cheese' on internal:attr=[placeholder="What needs to be done?"i]
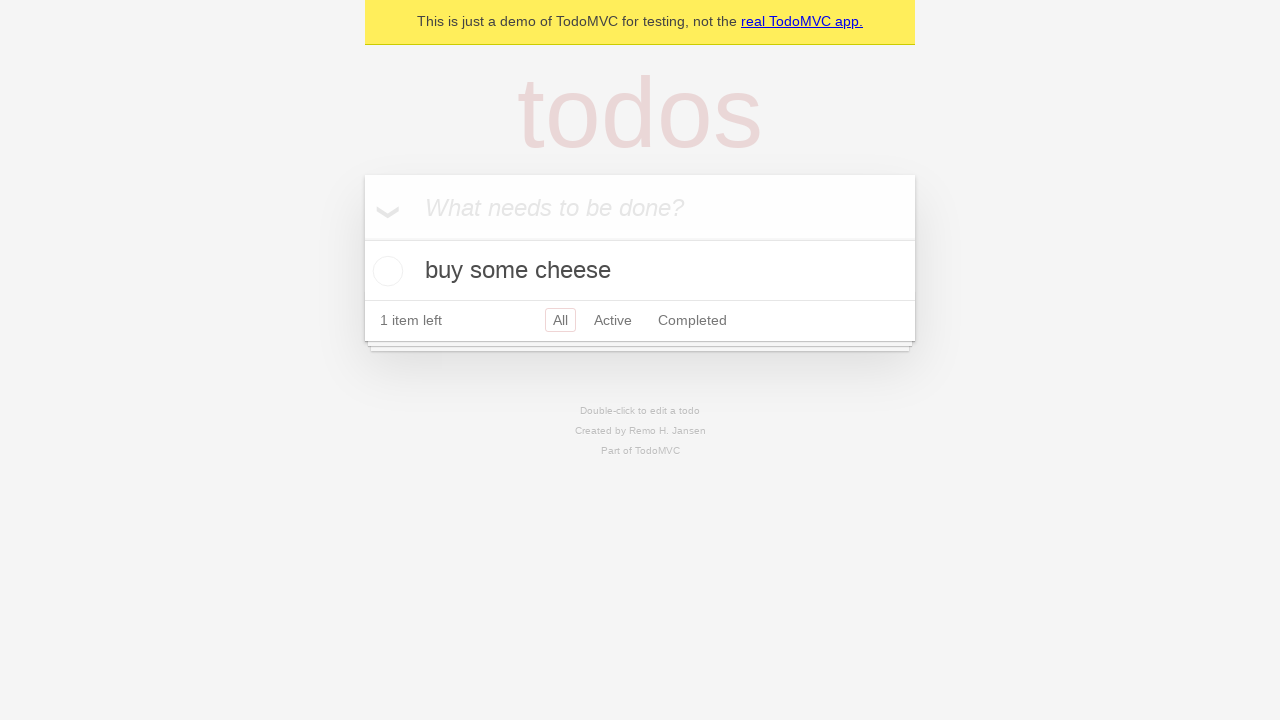

Filled todo input with 'feed the cat' on internal:attr=[placeholder="What needs to be done?"i]
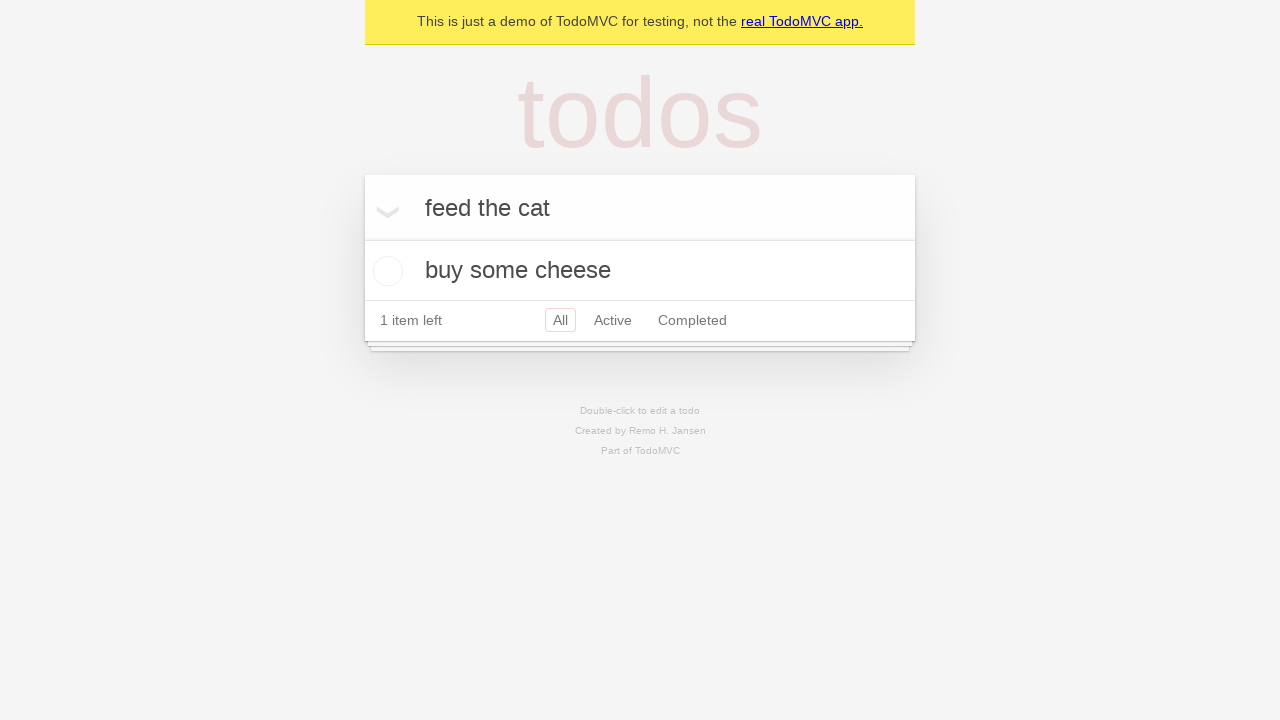

Pressed Enter to create todo 'feed the cat' on internal:attr=[placeholder="What needs to be done?"i]
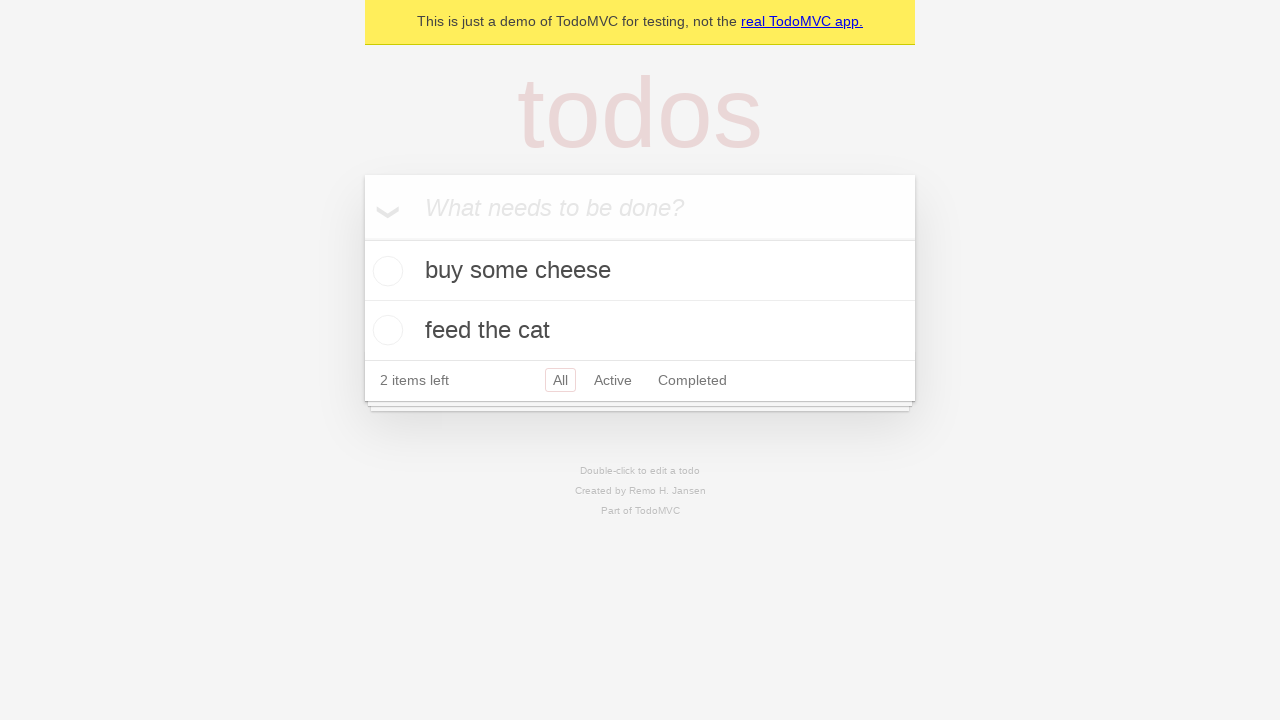

Filled todo input with 'book a doctors appointment' on internal:attr=[placeholder="What needs to be done?"i]
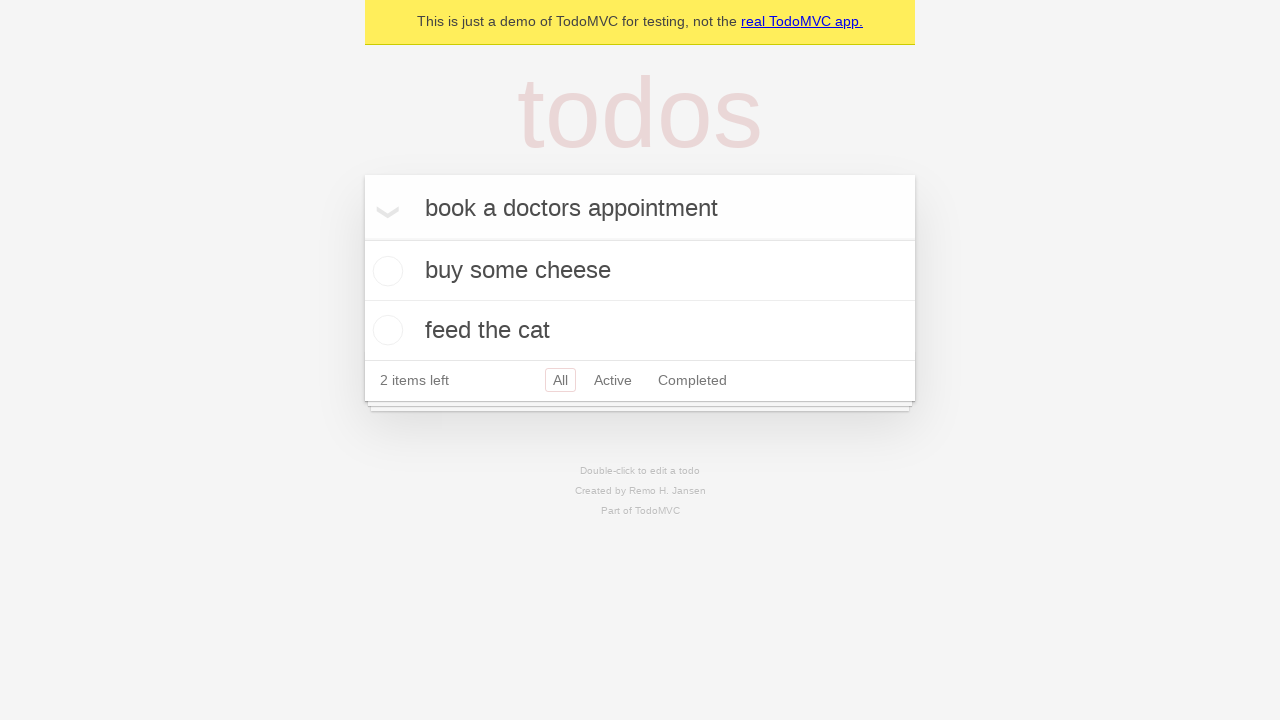

Pressed Enter to create todo 'book a doctors appointment' on internal:attr=[placeholder="What needs to be done?"i]
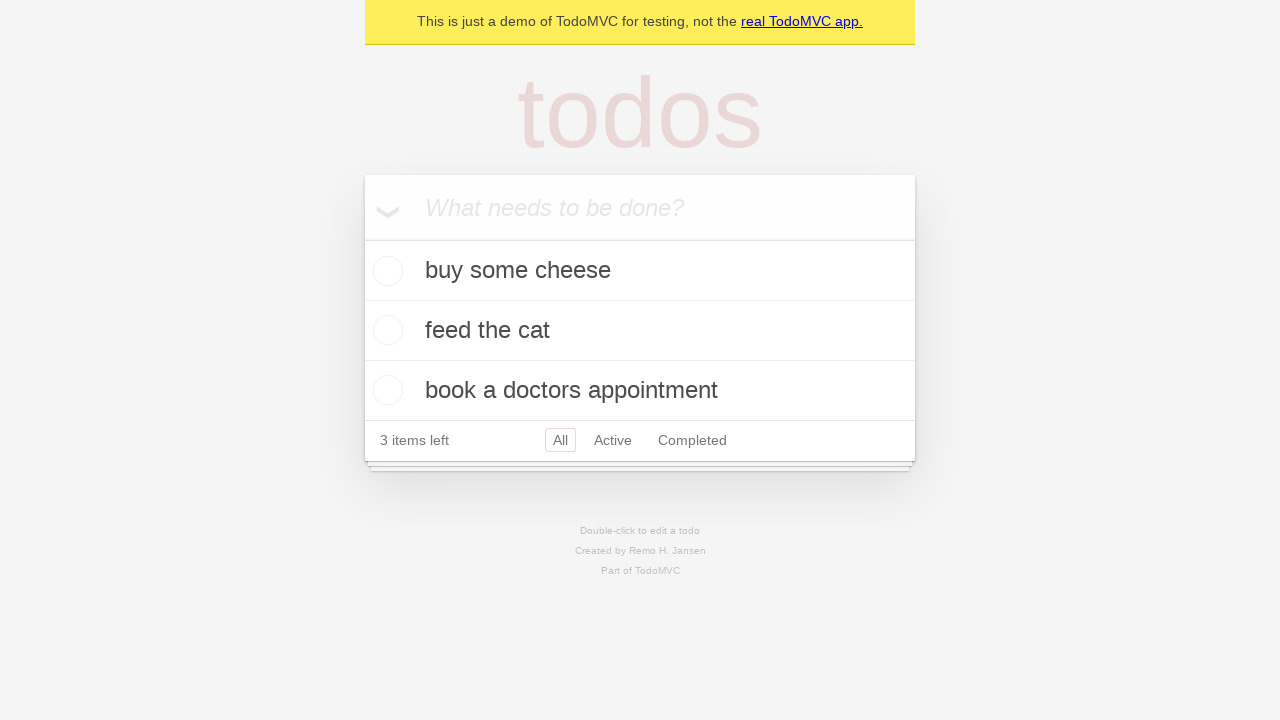

Waited for all 3 todos to be created
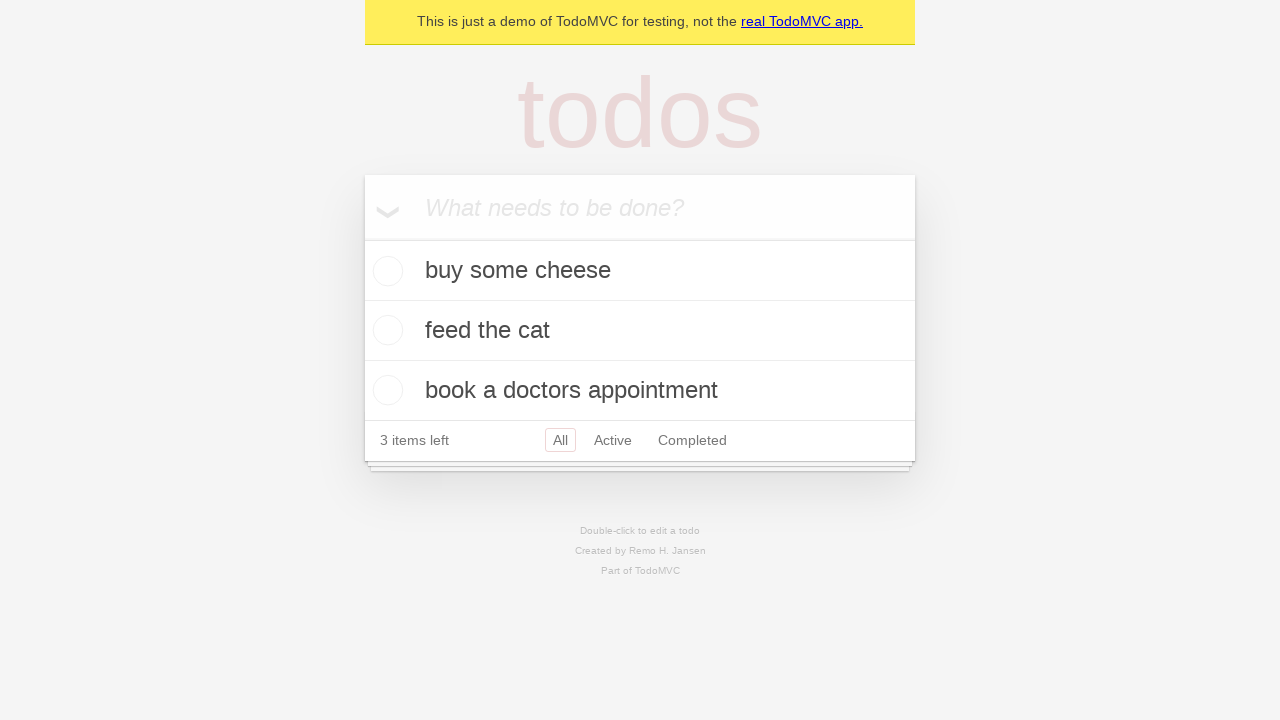

Marked first todo item as complete at (385, 271) on .todo-list li .toggle >> nth=0
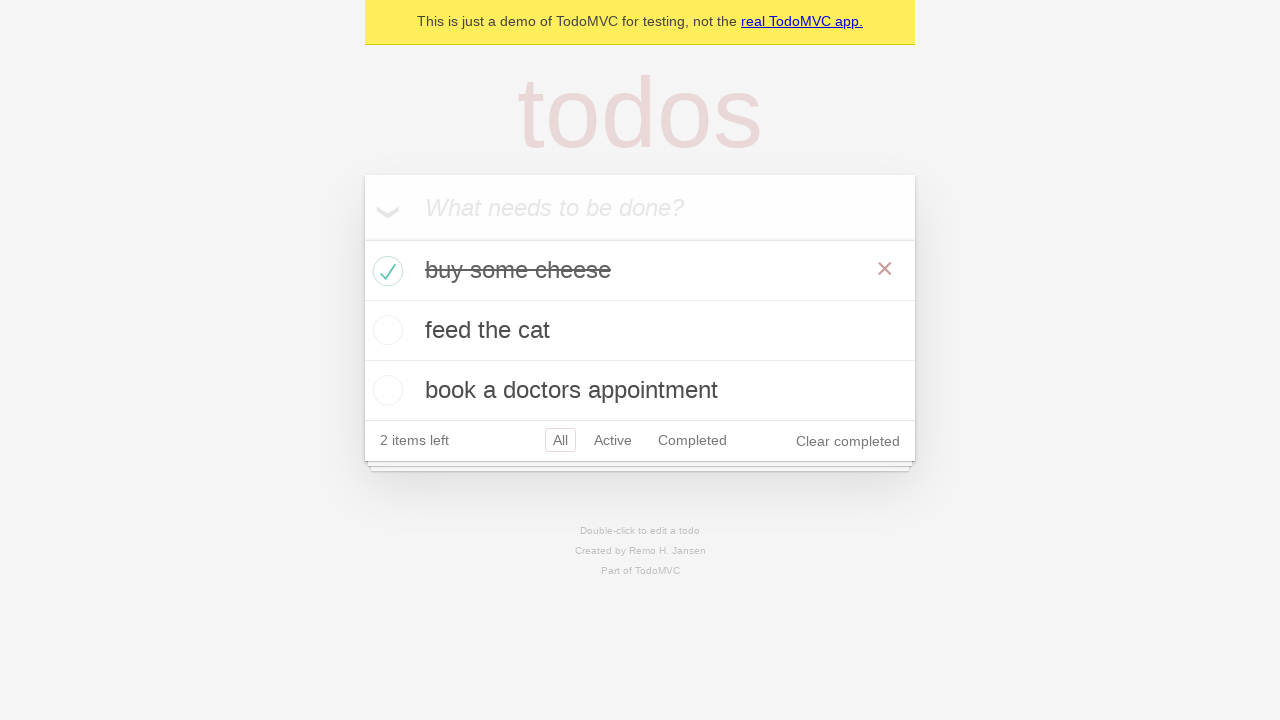

Clear completed button is now visible after marking item complete
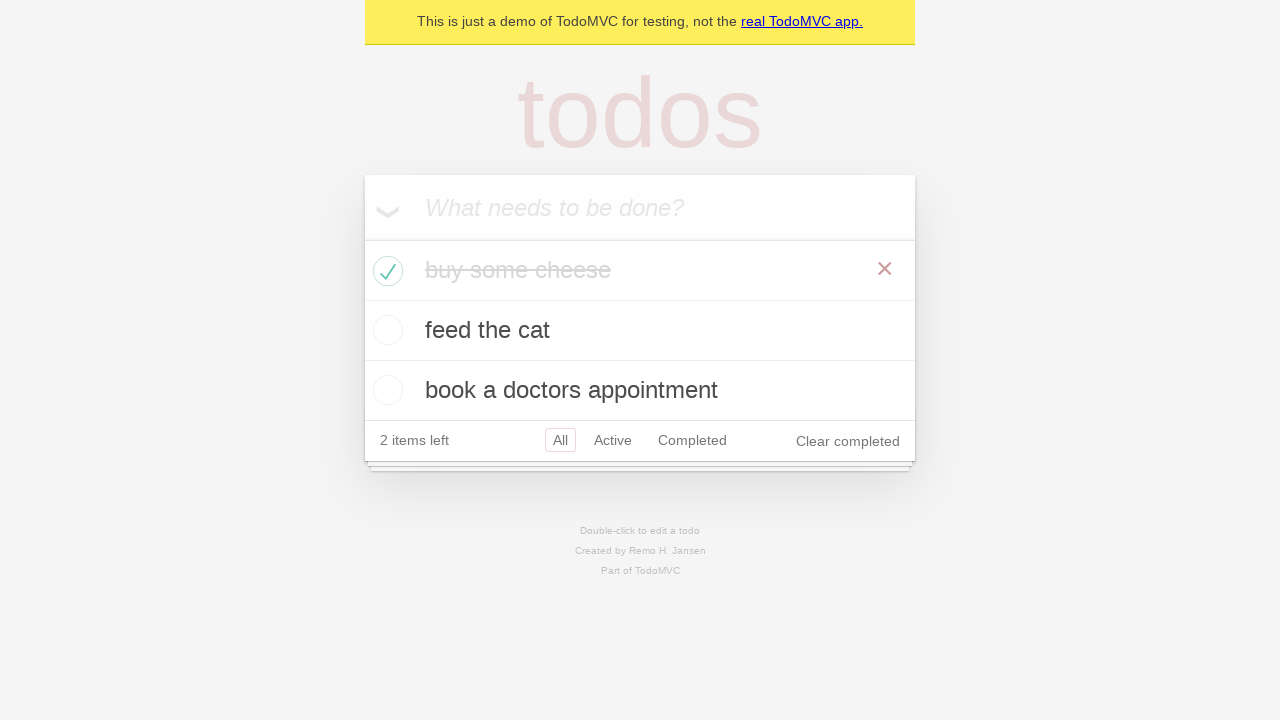

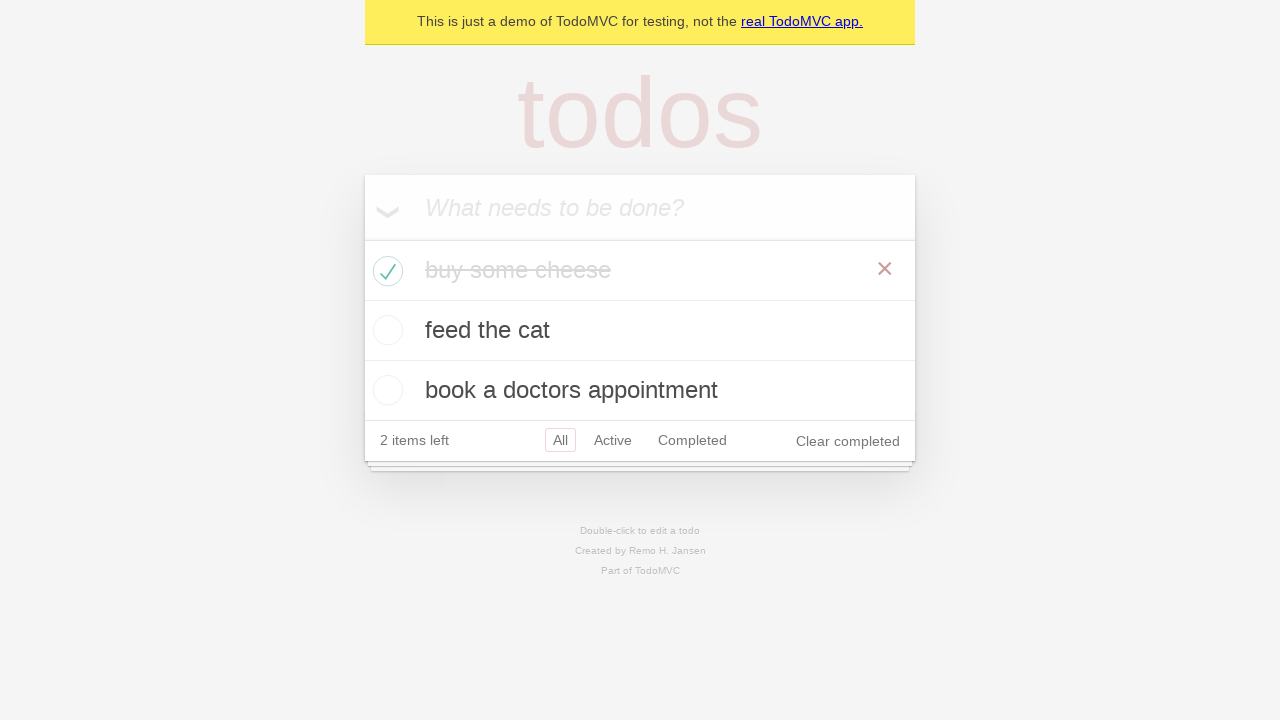